Tests tab switching by clicking a link that opens a new tab and switching to that tab

Starting URL: https://omayo.blogspot.com

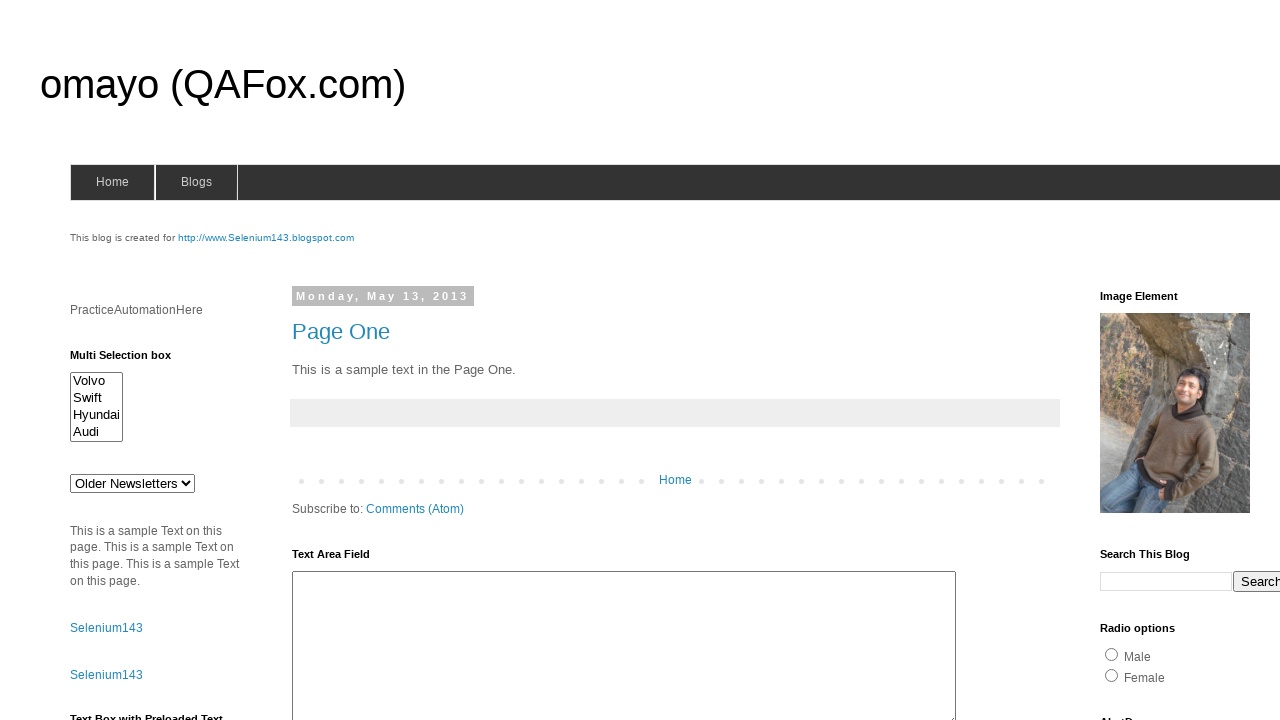

Clicked on selenium143 link at (266, 238) on xpath=//*[@id='selenium143']
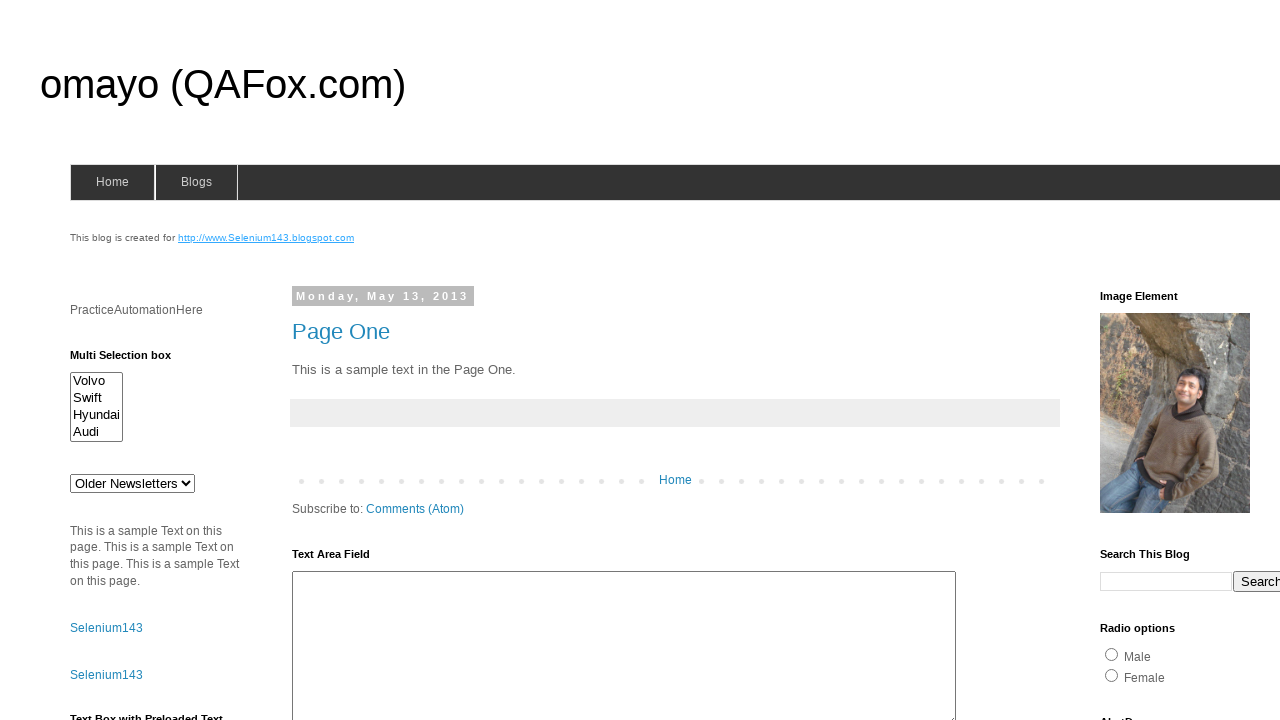

Clicked selenium143 link to trigger new tab opening at (266, 238) on xpath=//*[@id='selenium143']
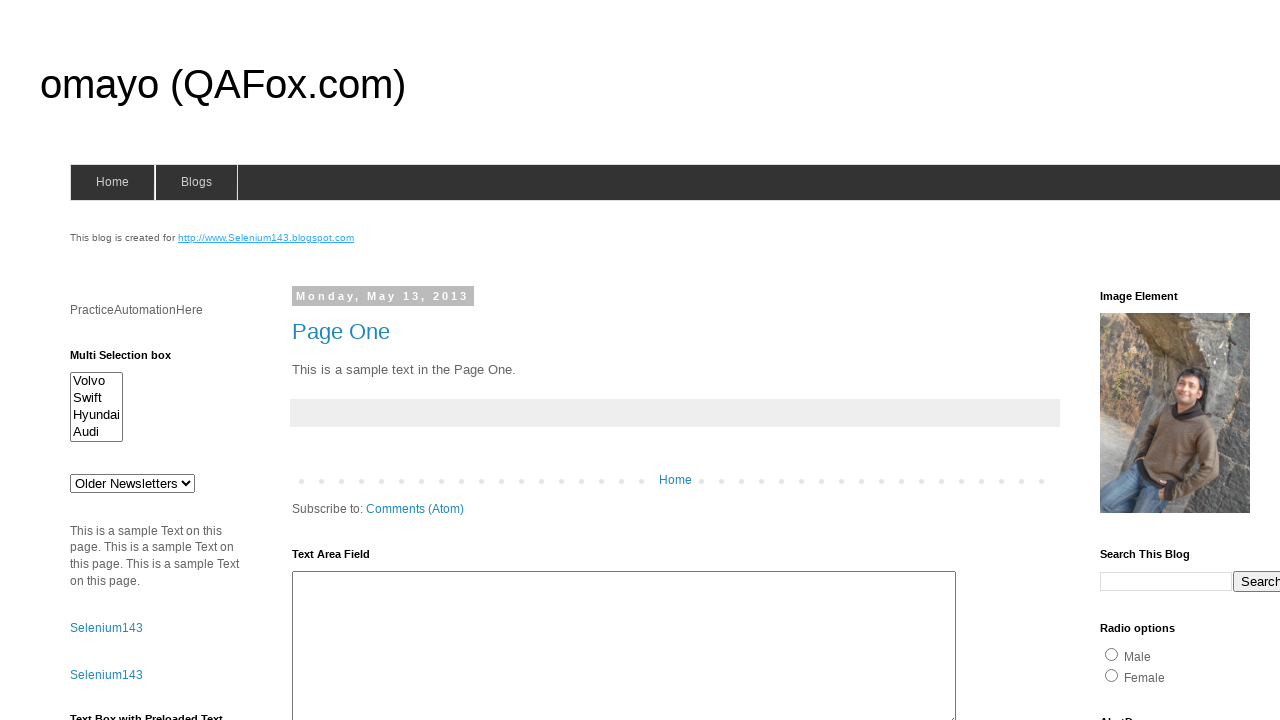

Successfully captured new tab reference
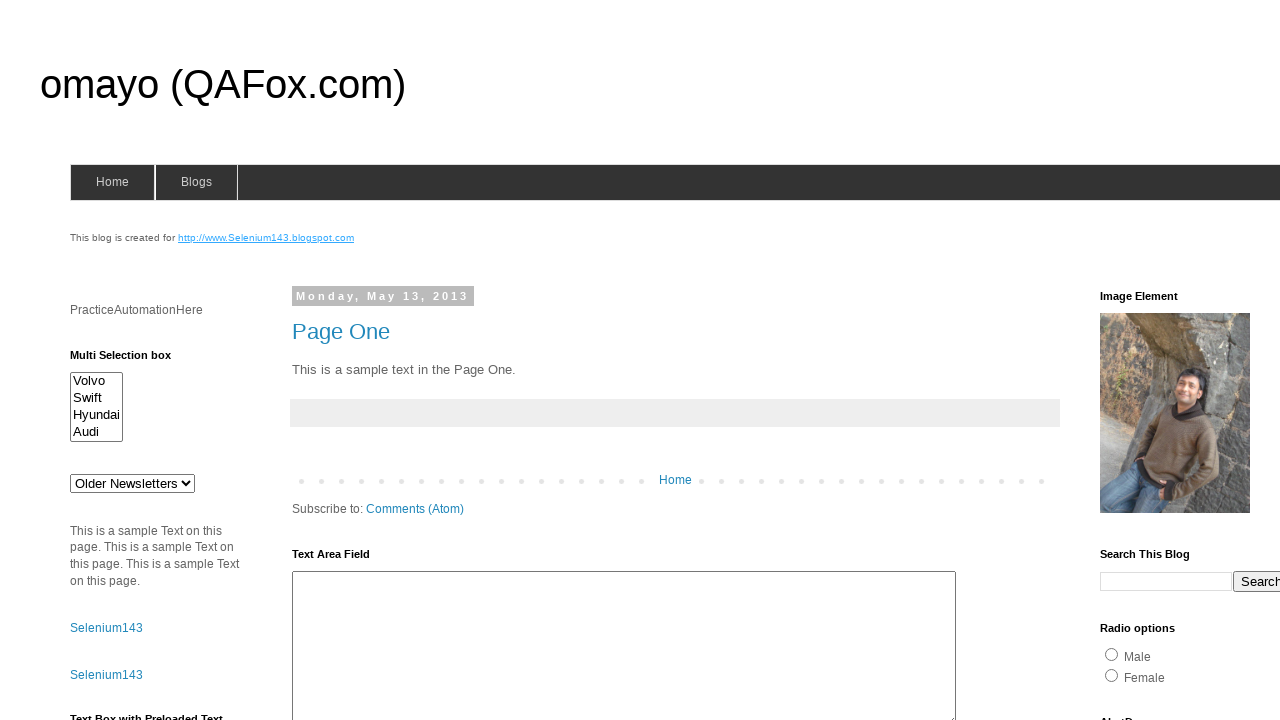

New tab loaded completely
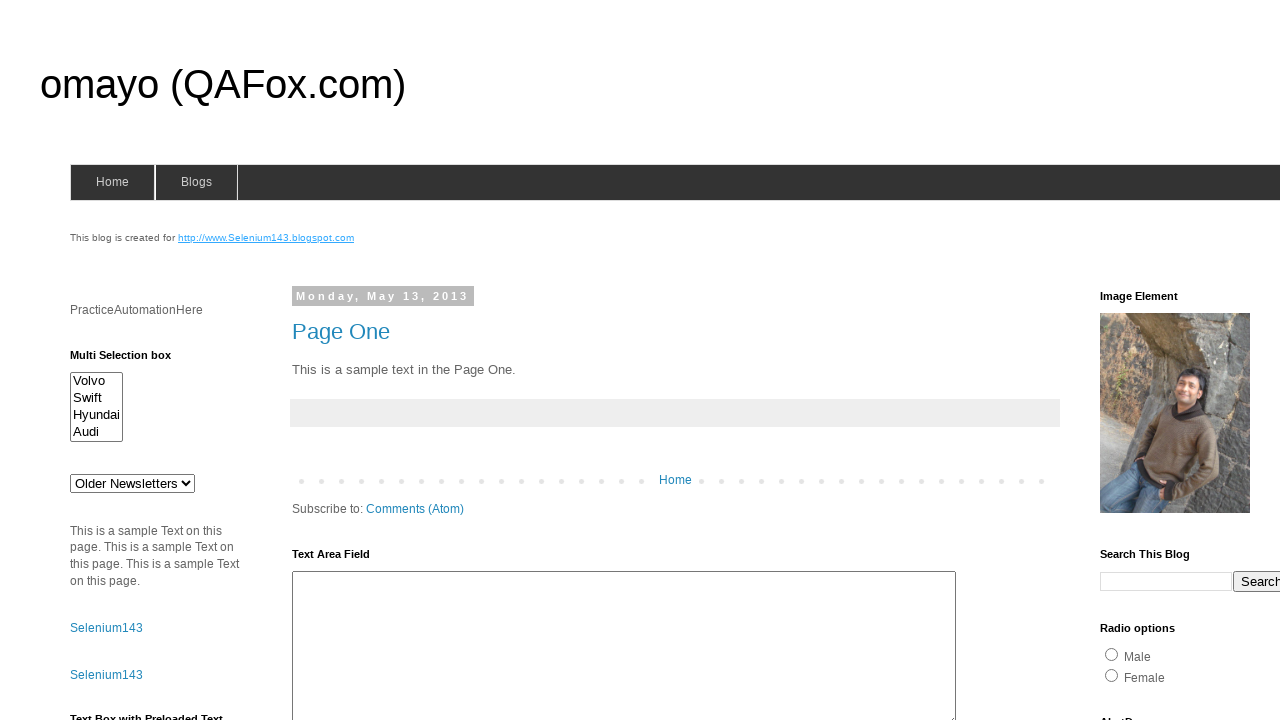

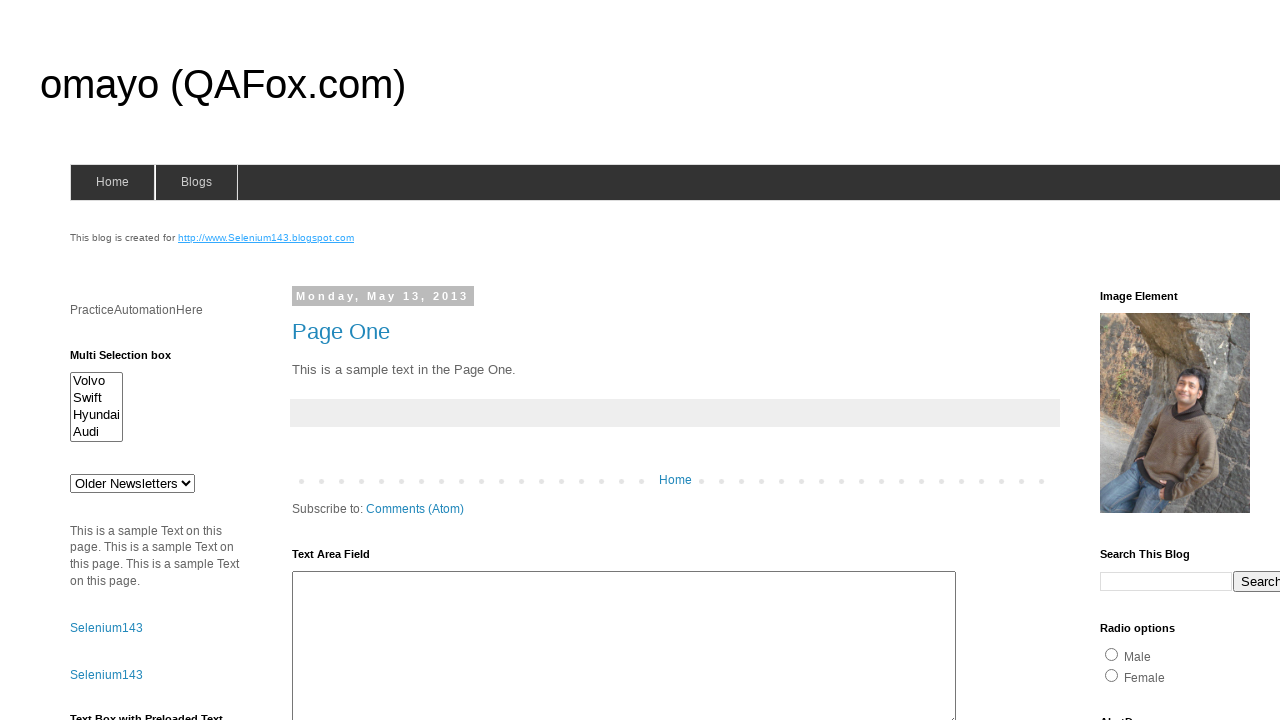